Tests the subscription feature on the homepage by scrolling to the footer, entering an email address, and verifying the subscription success message

Starting URL: http://automationexercise.com

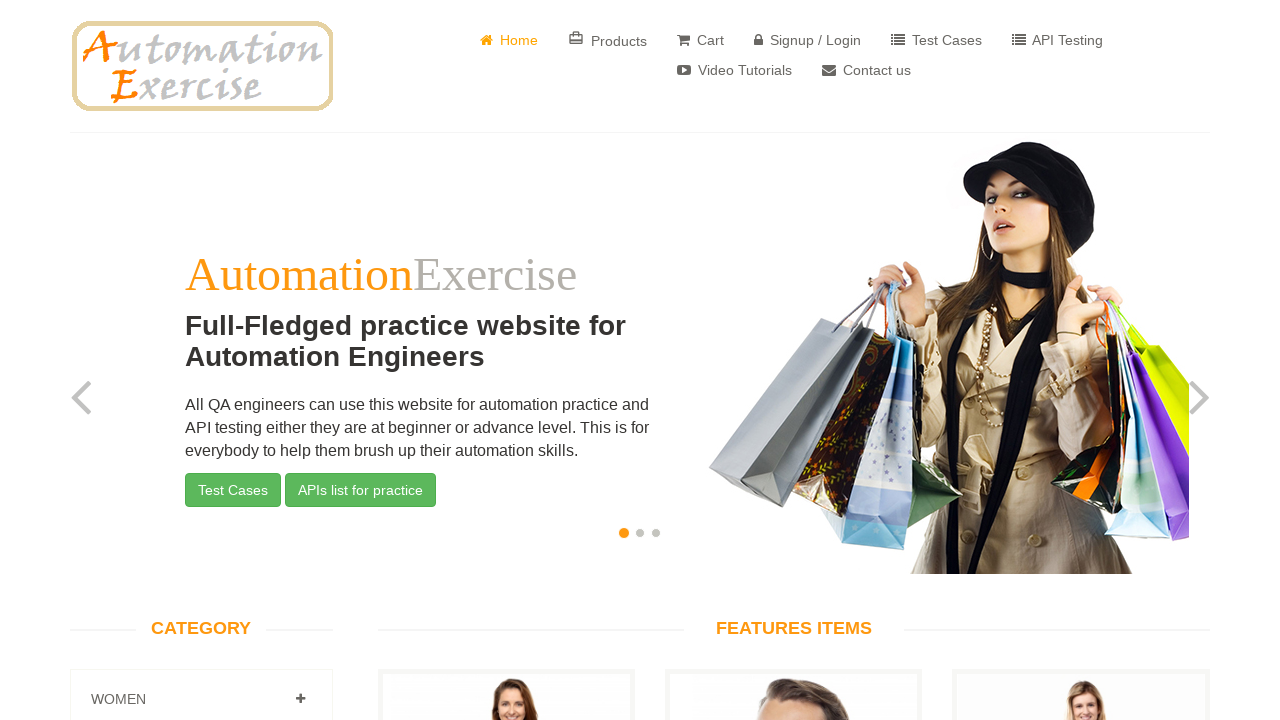

Scrolled down to footer section
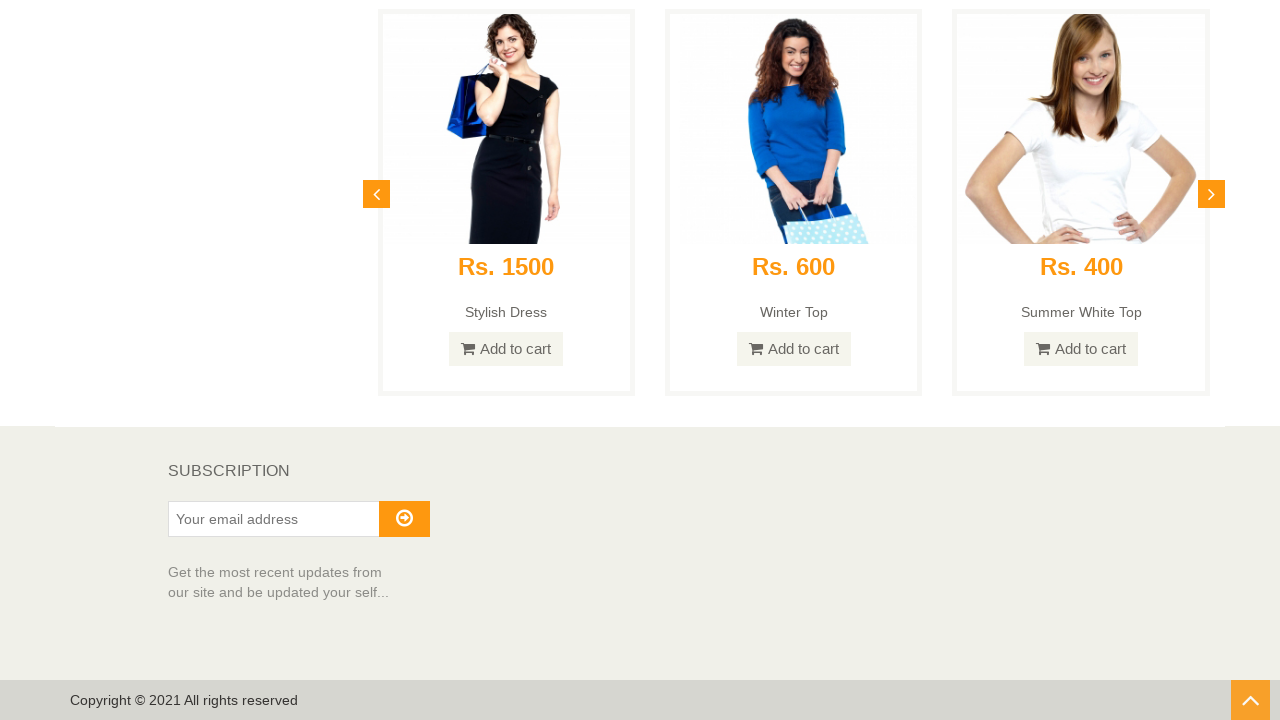

Subscription header appeared in footer
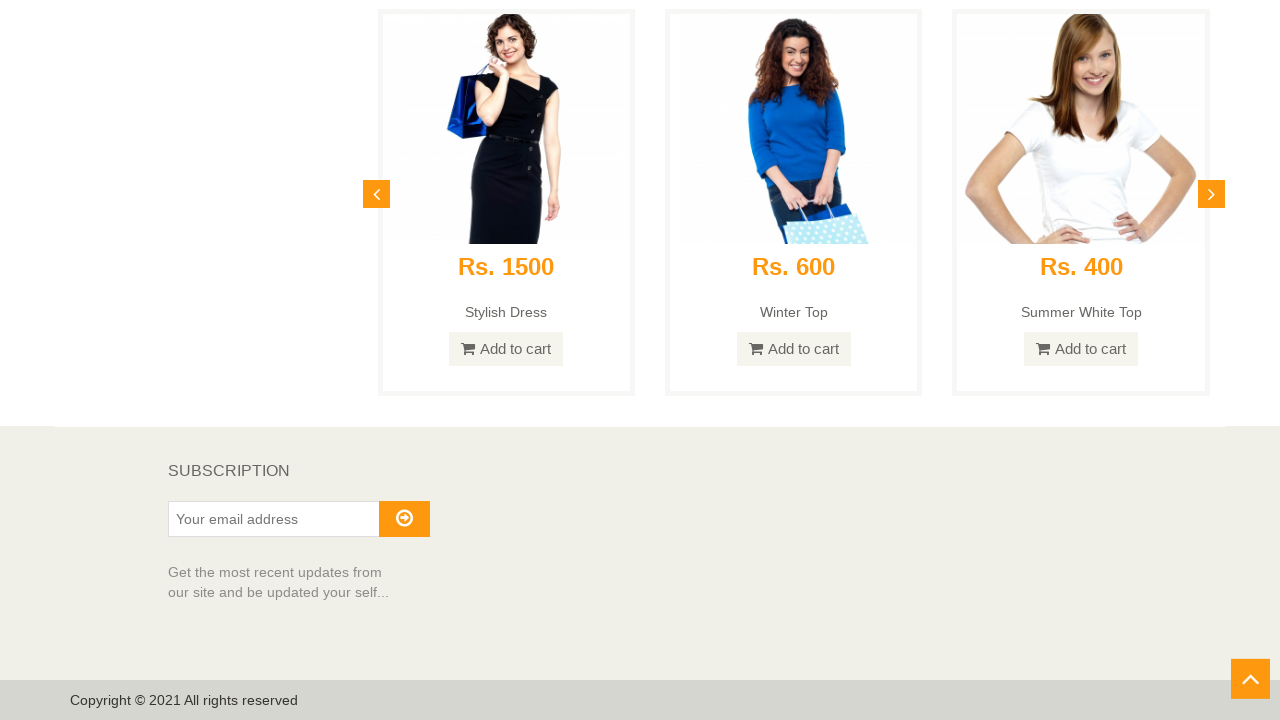

Entered email address 'randomuser8472@yopmail.com' in subscription field on input#susbscribe_email
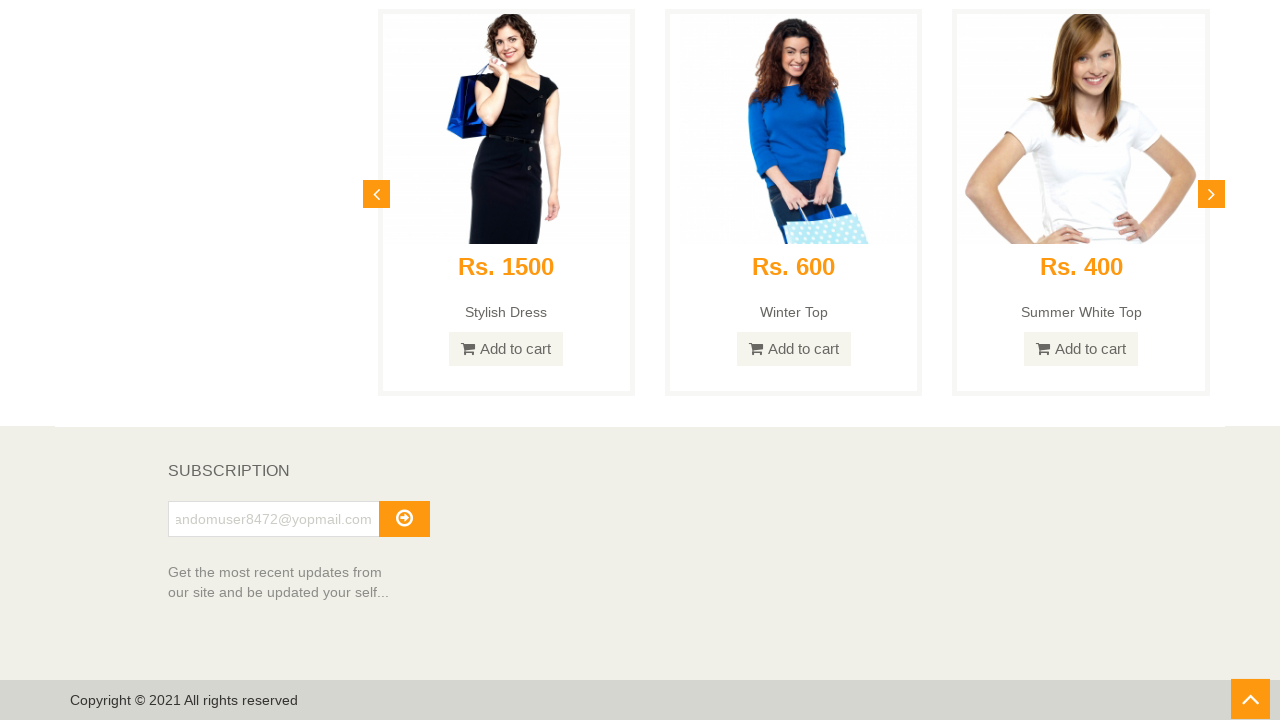

Clicked subscribe button at (404, 519) on button#subscribe
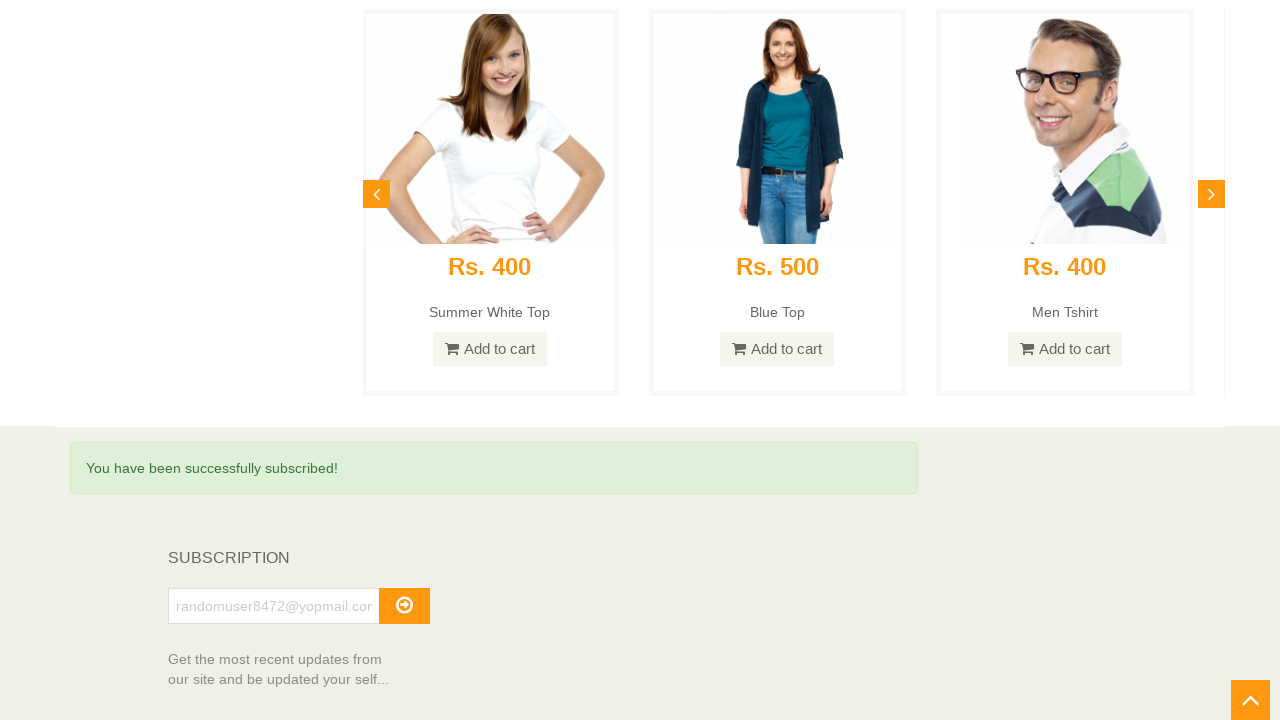

Subscription success message verified
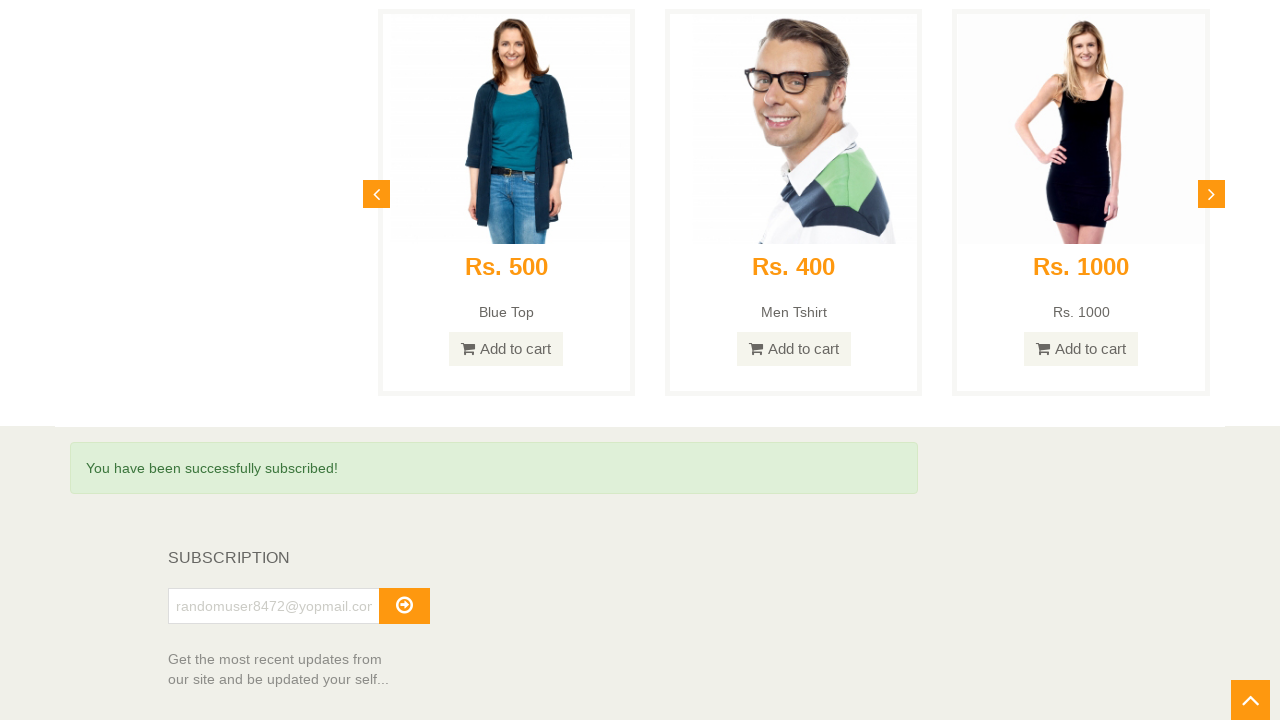

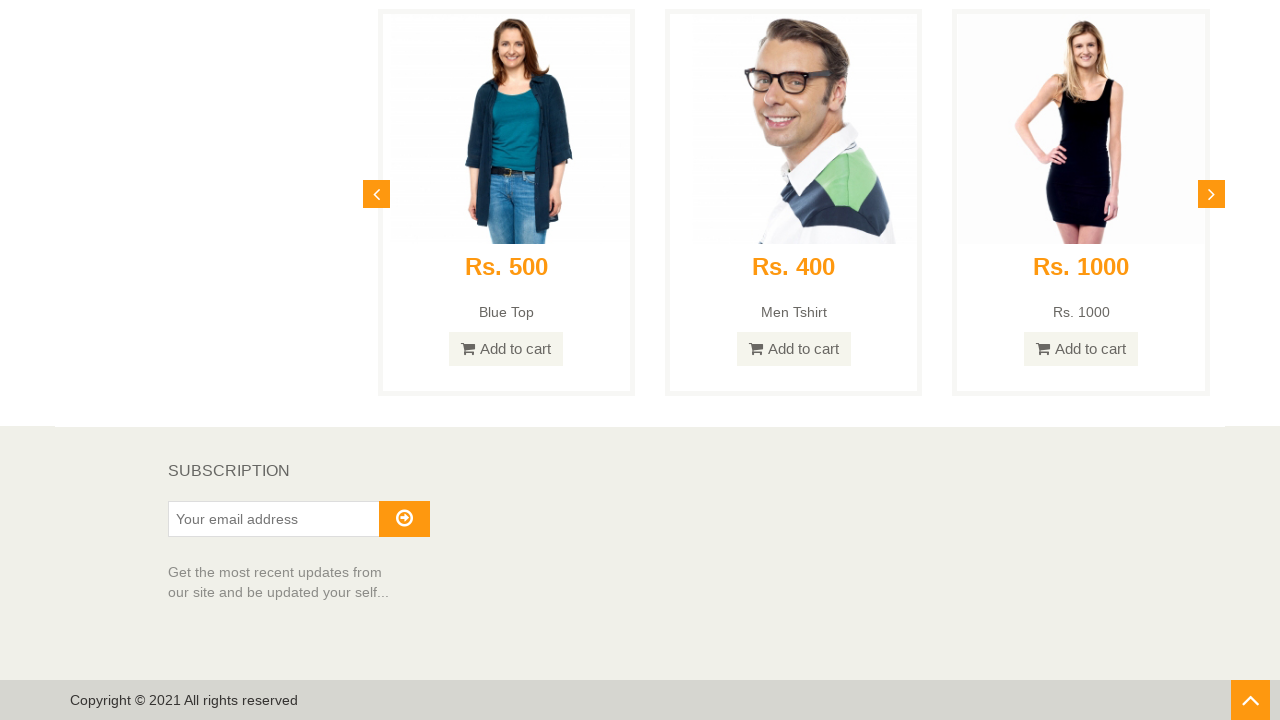